Tests drag and drop functionality by dragging elements on a jQuery UI demo page

Starting URL: http://jqueryui.com/resources/demos/draggable/scroll.html

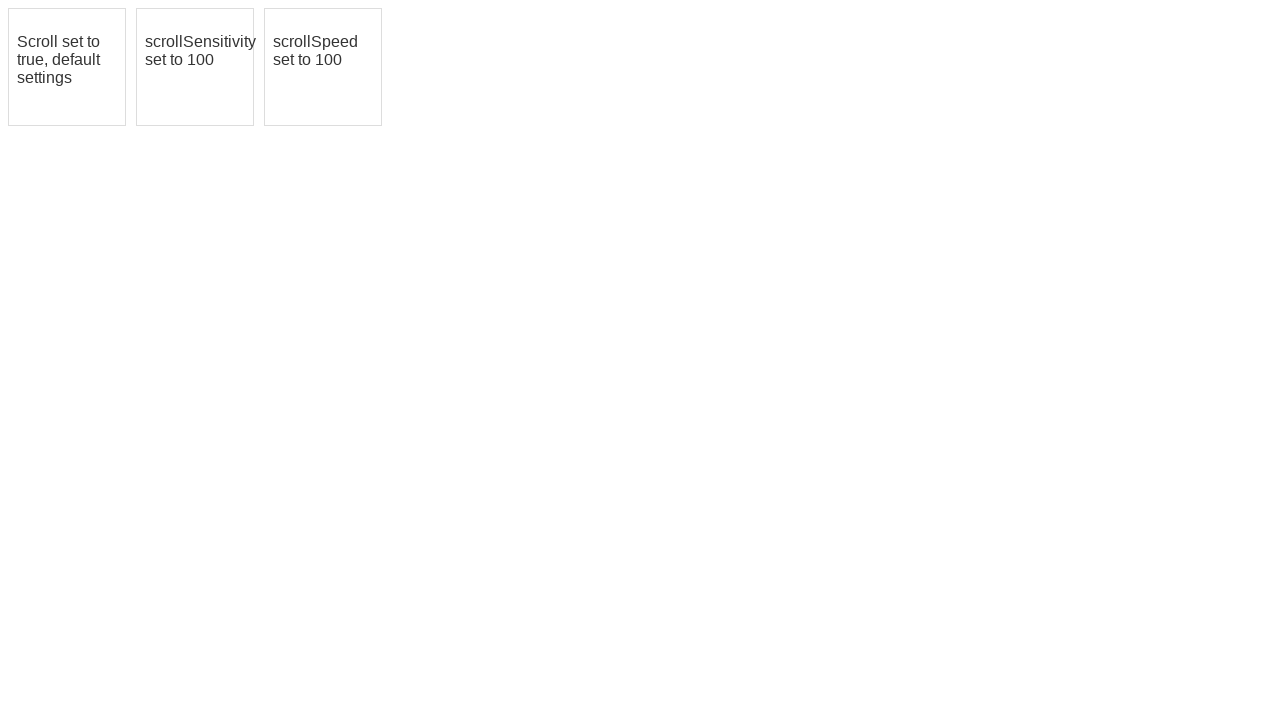

Waited for first draggable element (#draggable) to load
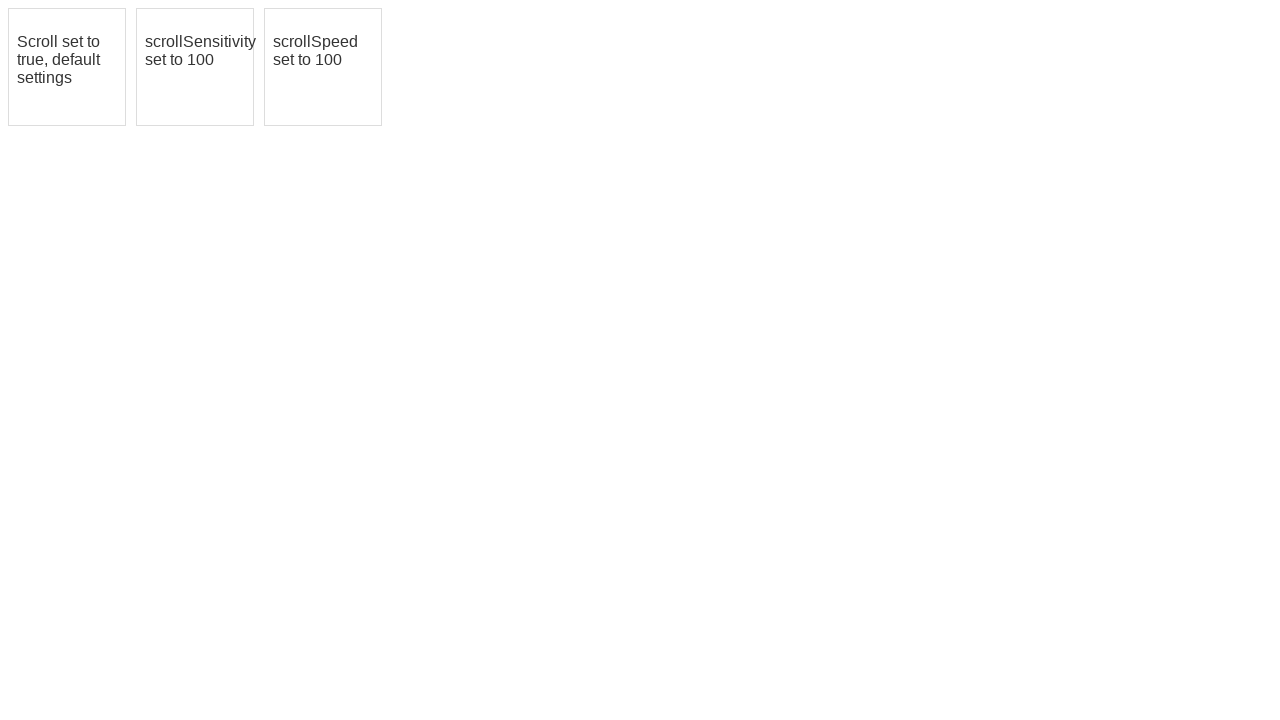

Waited for second draggable element (#draggable2) to load
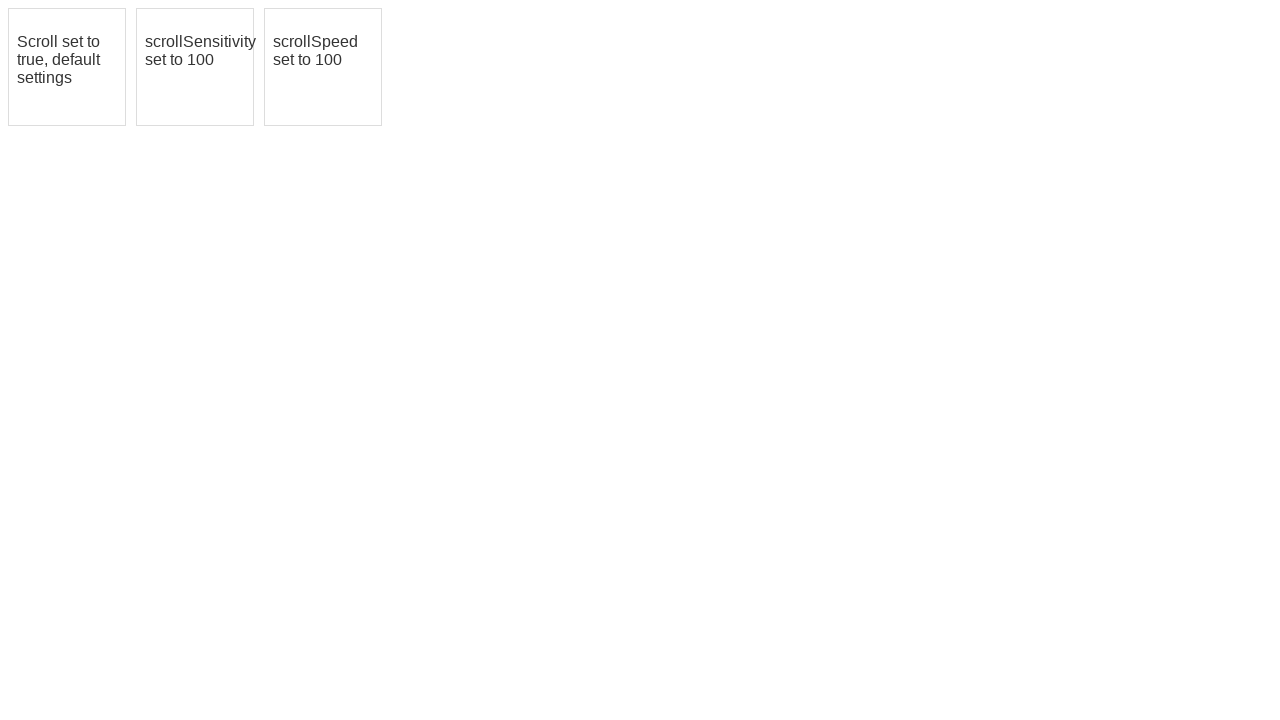

Waited for third draggable element (#draggable3) to load
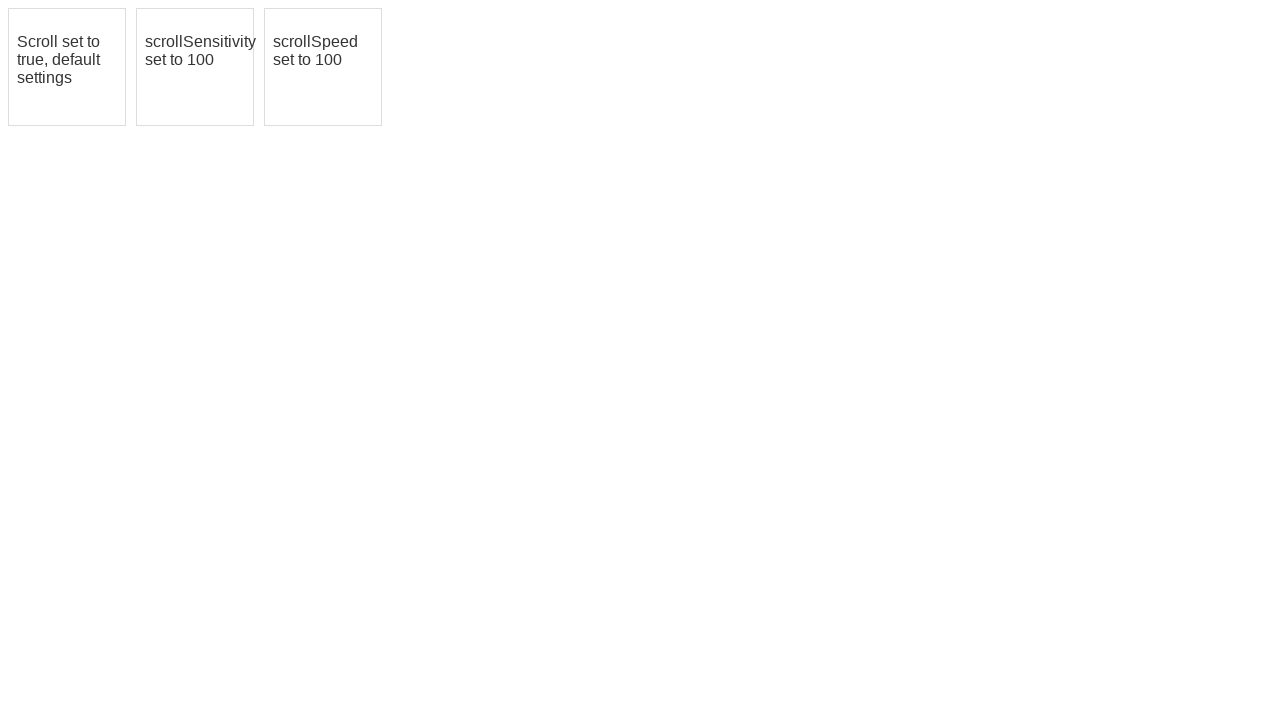

Dragged first element (#draggable) to second element (#draggable2) position at (195, 67)
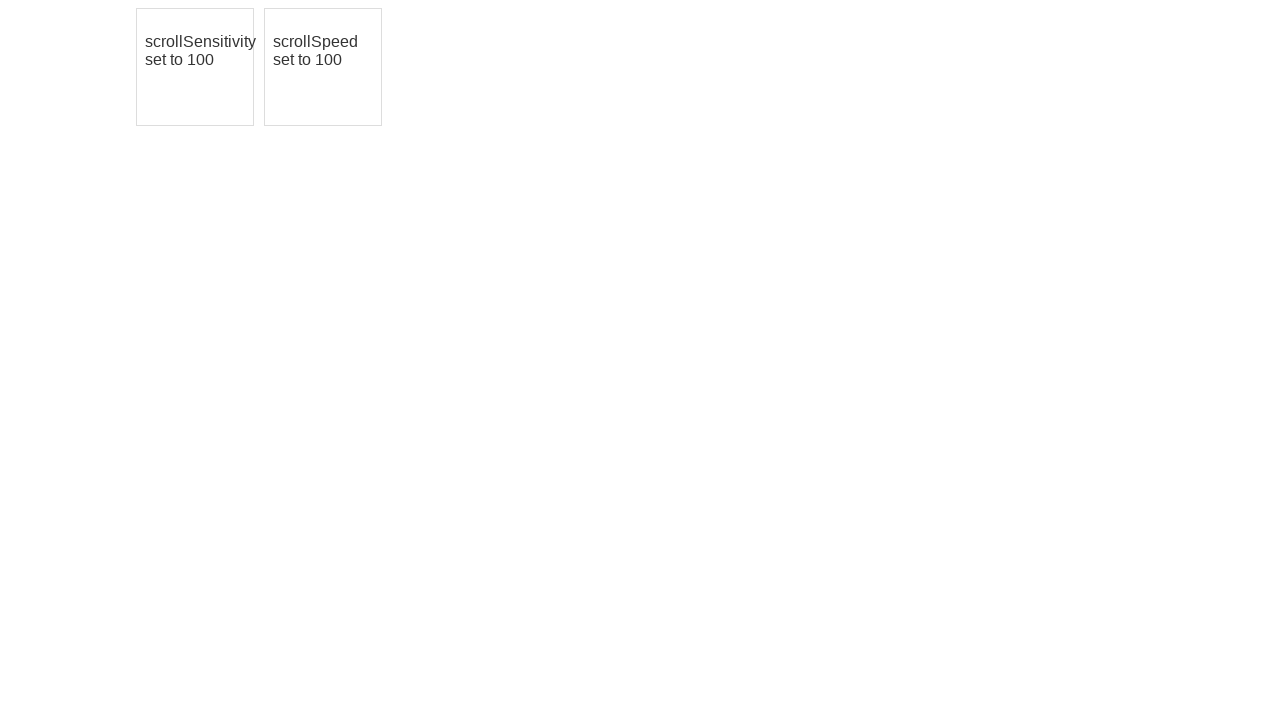

Moved mouse to center of third draggable element at (323, 67)
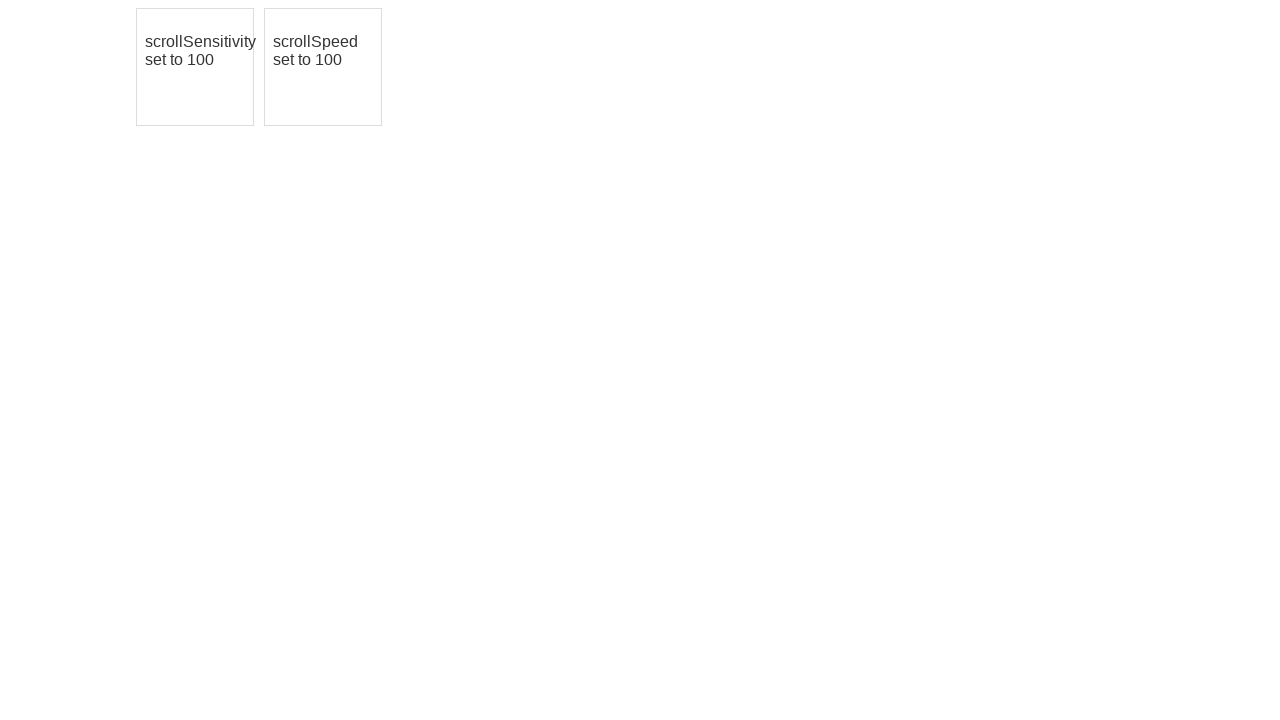

Pressed mouse button down on third draggable element at (323, 67)
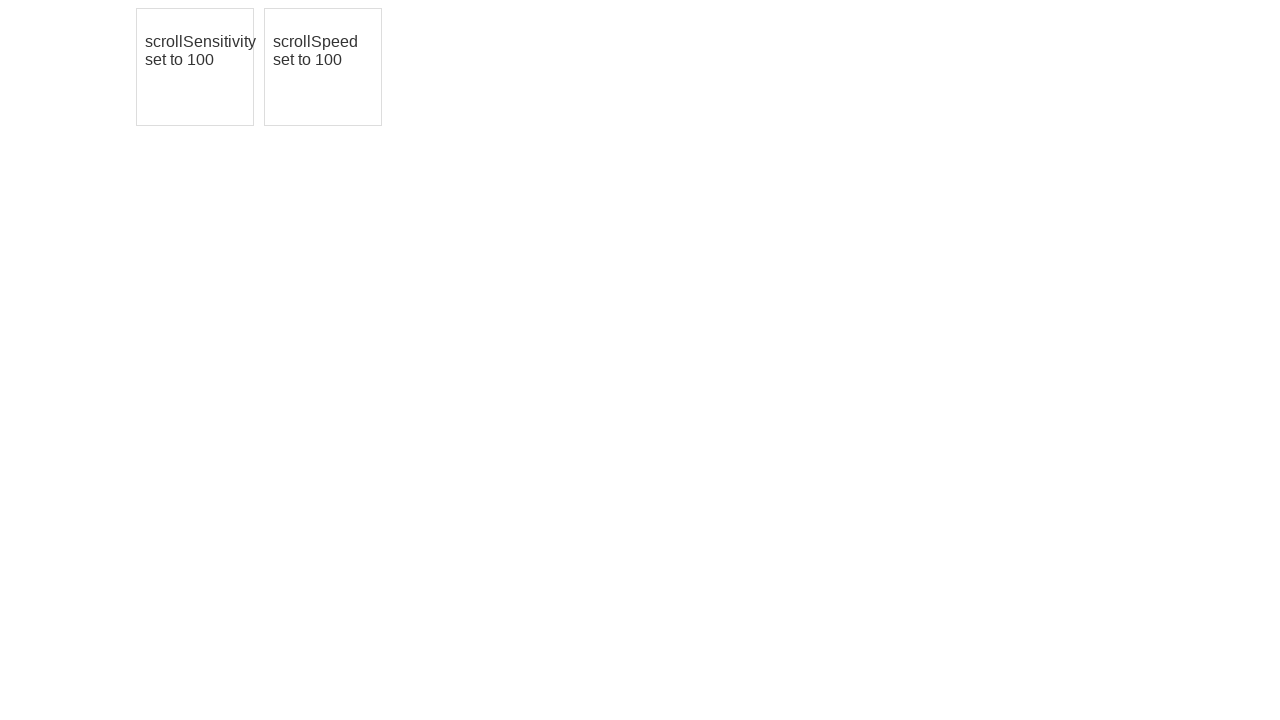

Moved mouse 10 pixels right and 10 pixels down (first drag offset) at (333, 77)
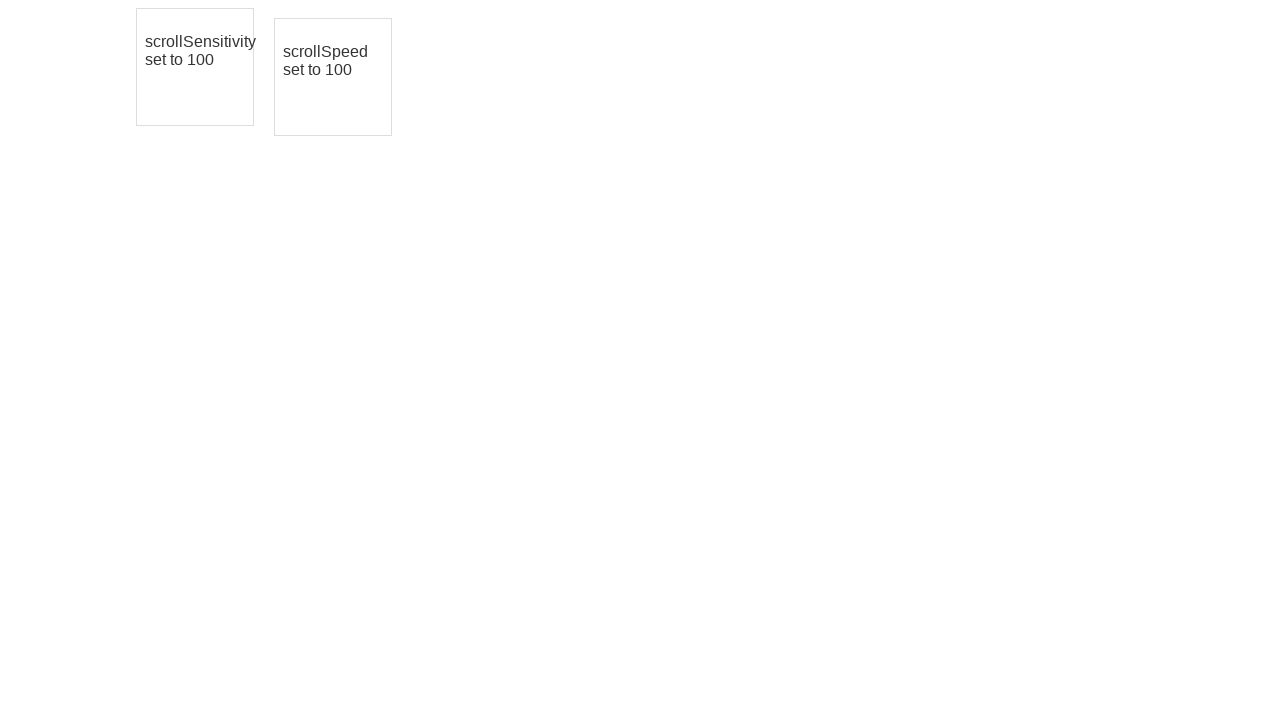

Released mouse button to complete first drag of third element at (333, 77)
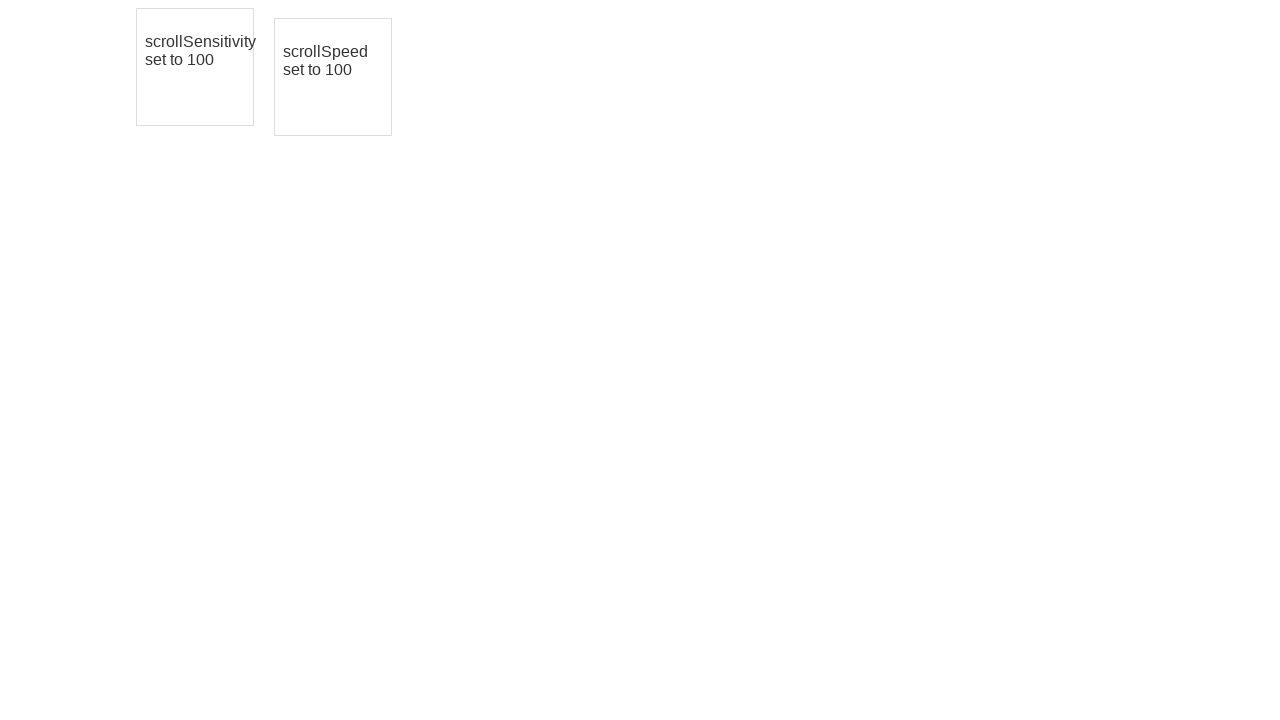

Waited 1 second between drag operations
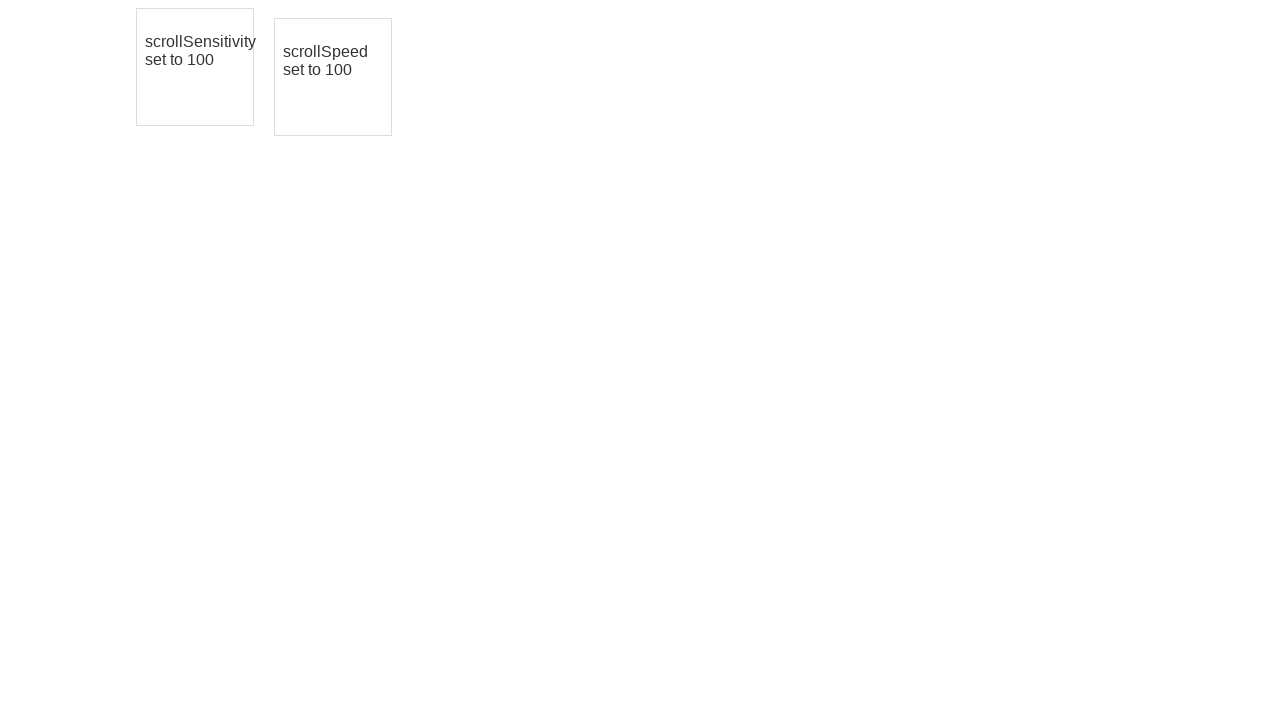

Moved mouse to center of third draggable element again at (333, 77)
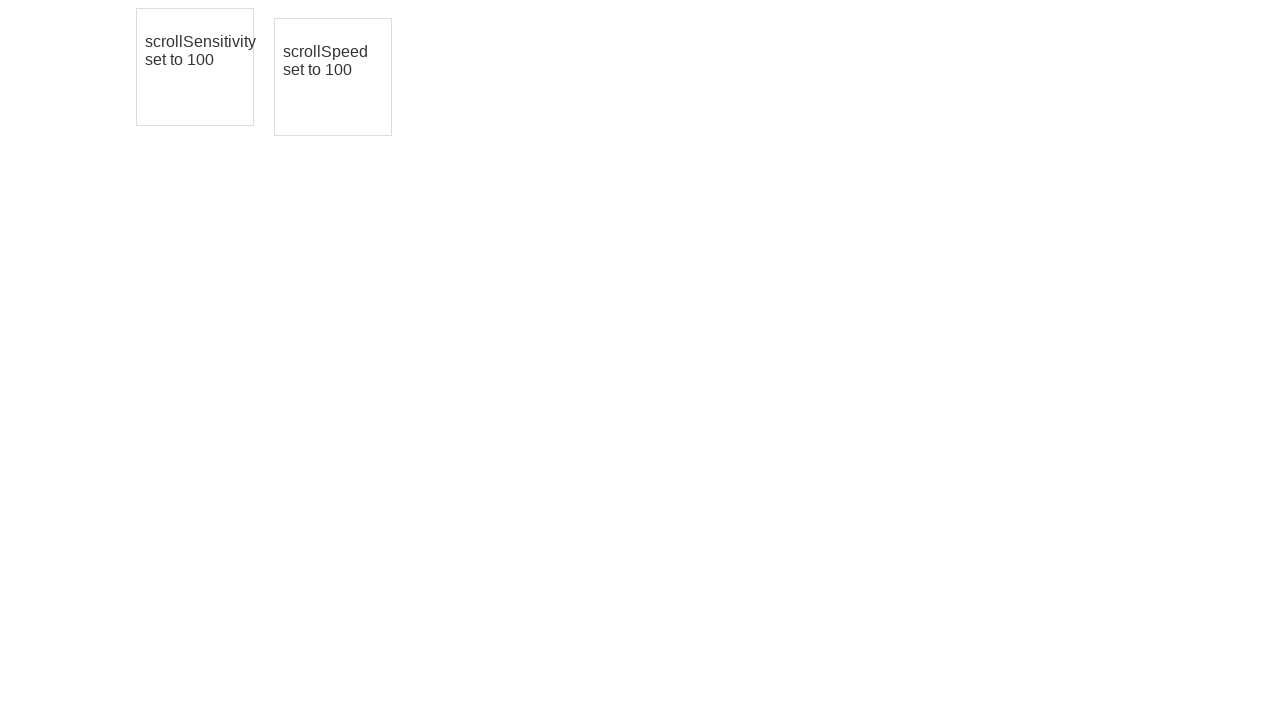

Pressed mouse button down on third draggable element for second drag at (333, 77)
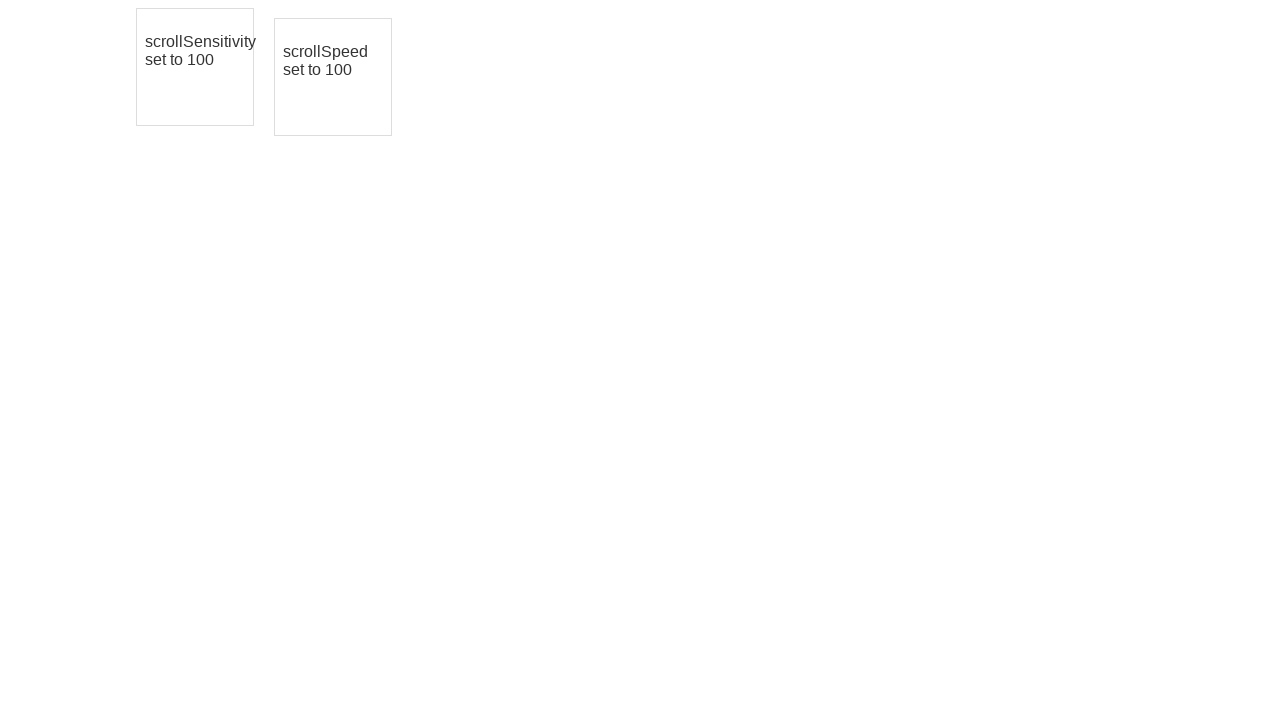

Moved mouse 10 pixels right and 10 pixels down (second drag offset) at (343, 87)
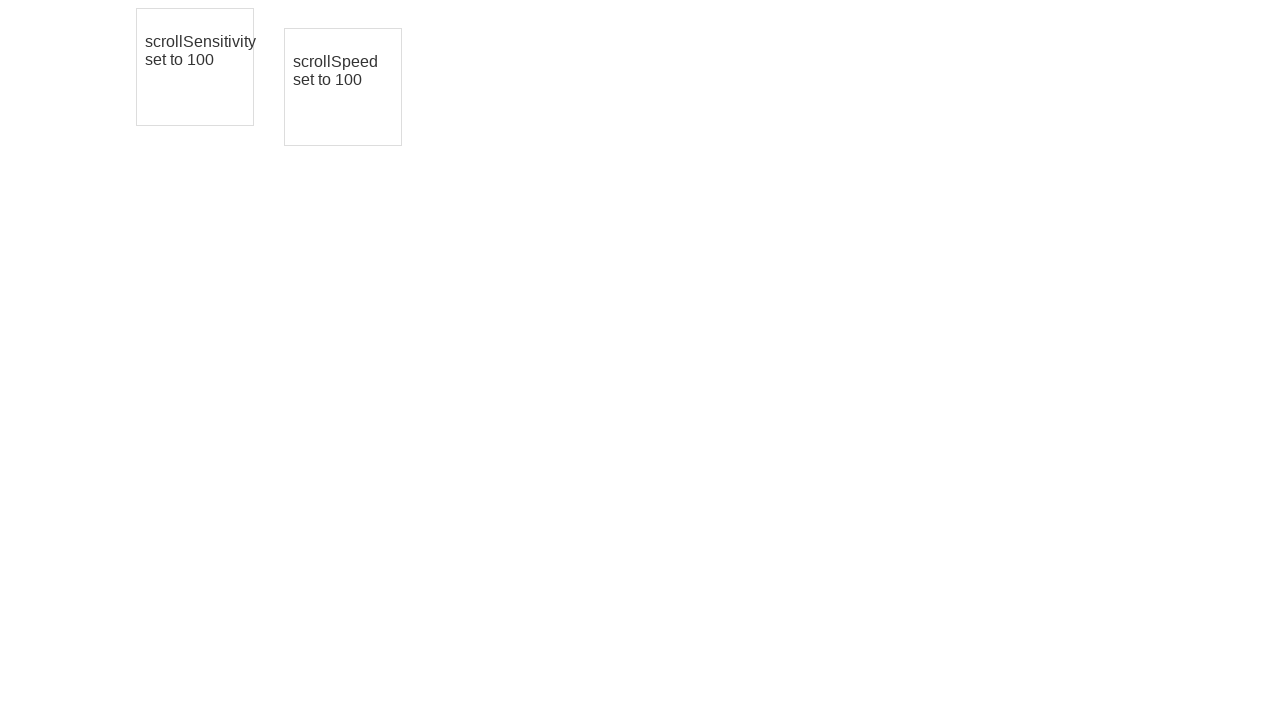

Released mouse button to complete second drag of third element at (343, 87)
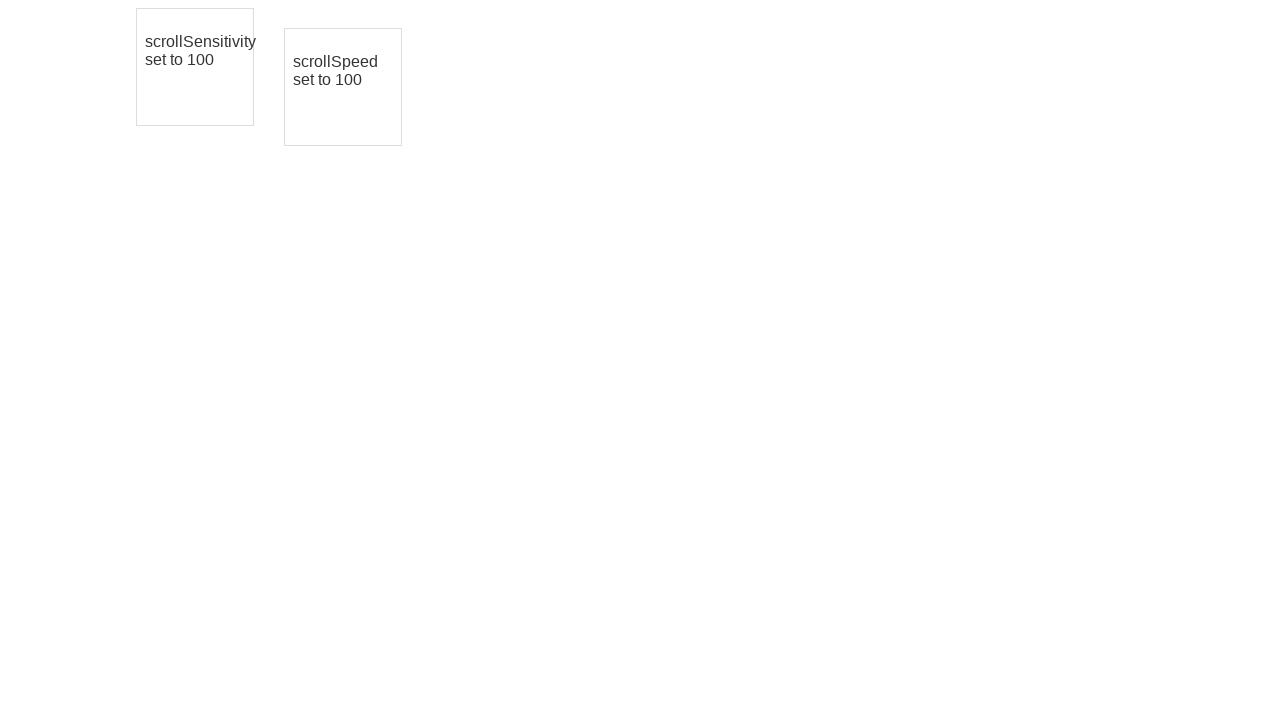

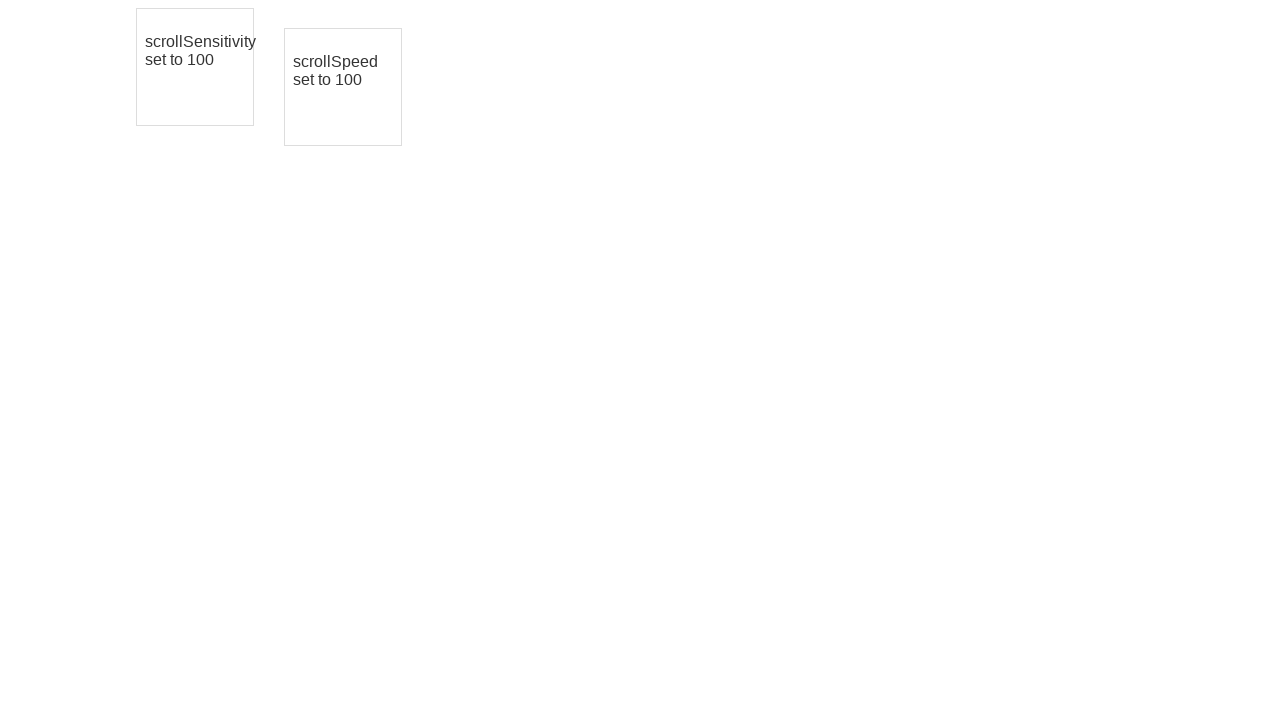